Tests form interactions on a sample testing site by filling a text field, selecting a radio button, and performing a double-click action on a button

Starting URL: https://artoftesting.com/samplesiteforselenium

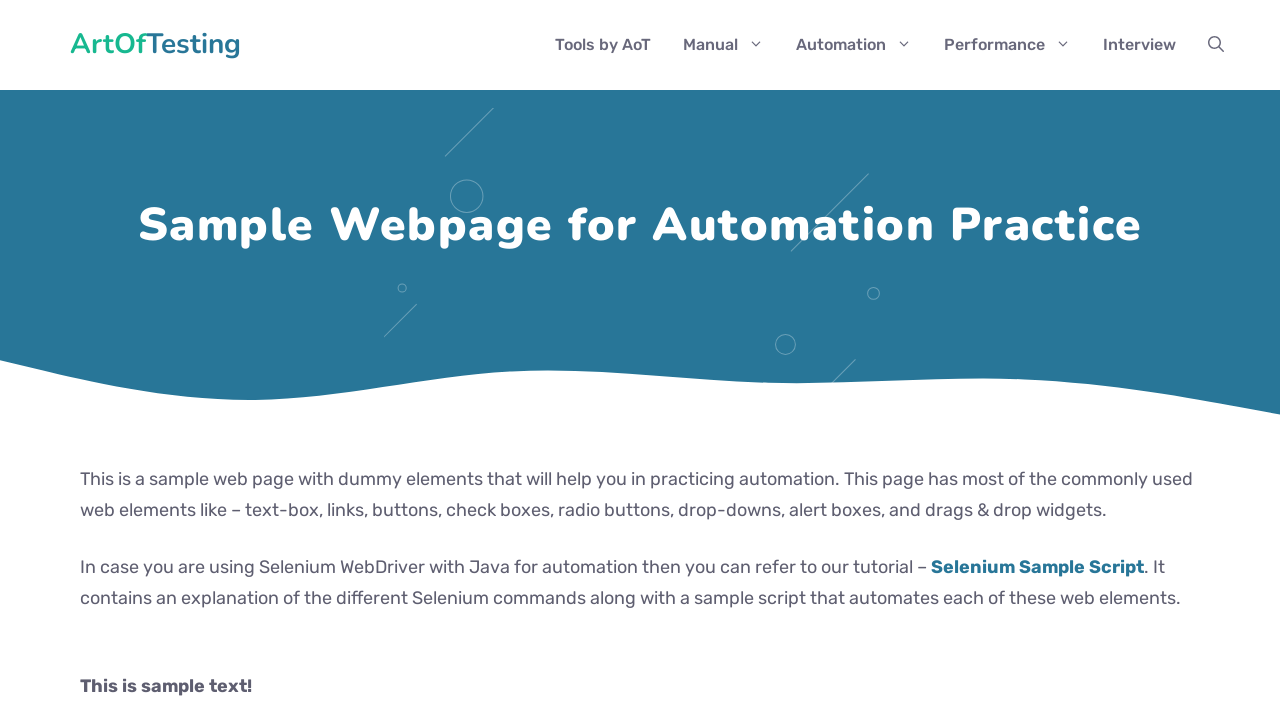

Filled first name field with 'John Smith' on #fname
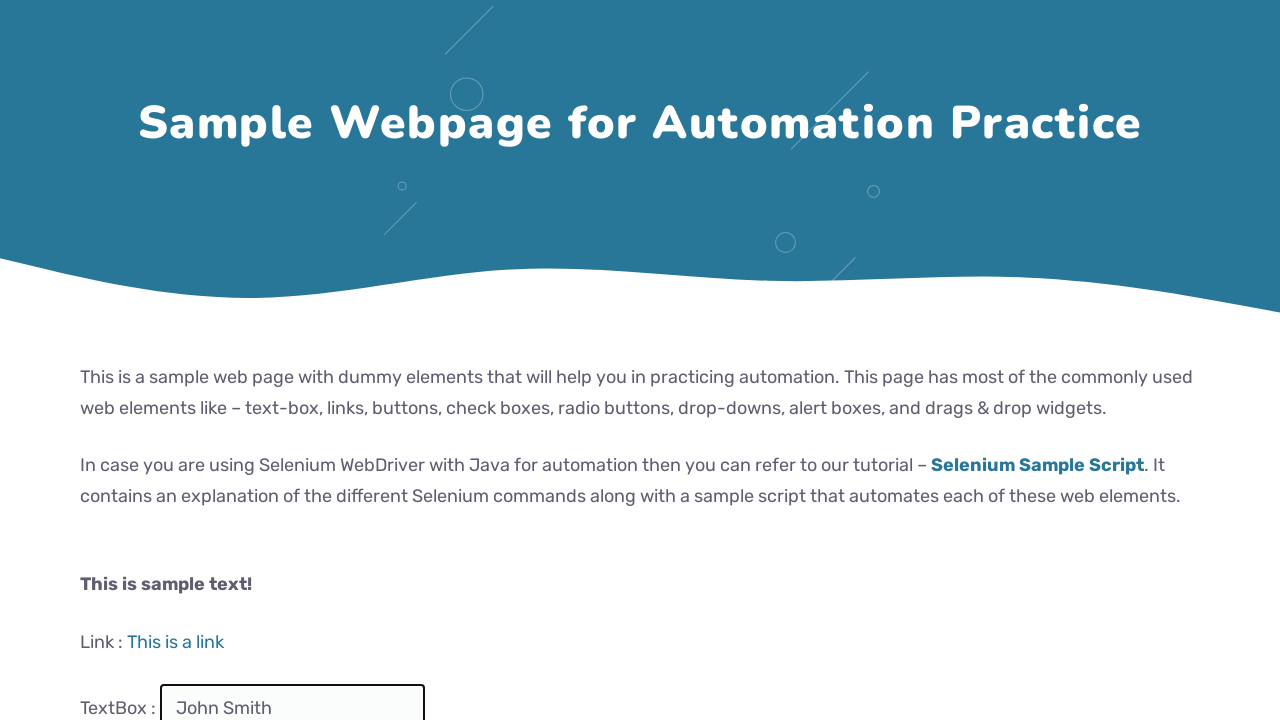

Selected 'Male' radio button at (86, 360) on input#male
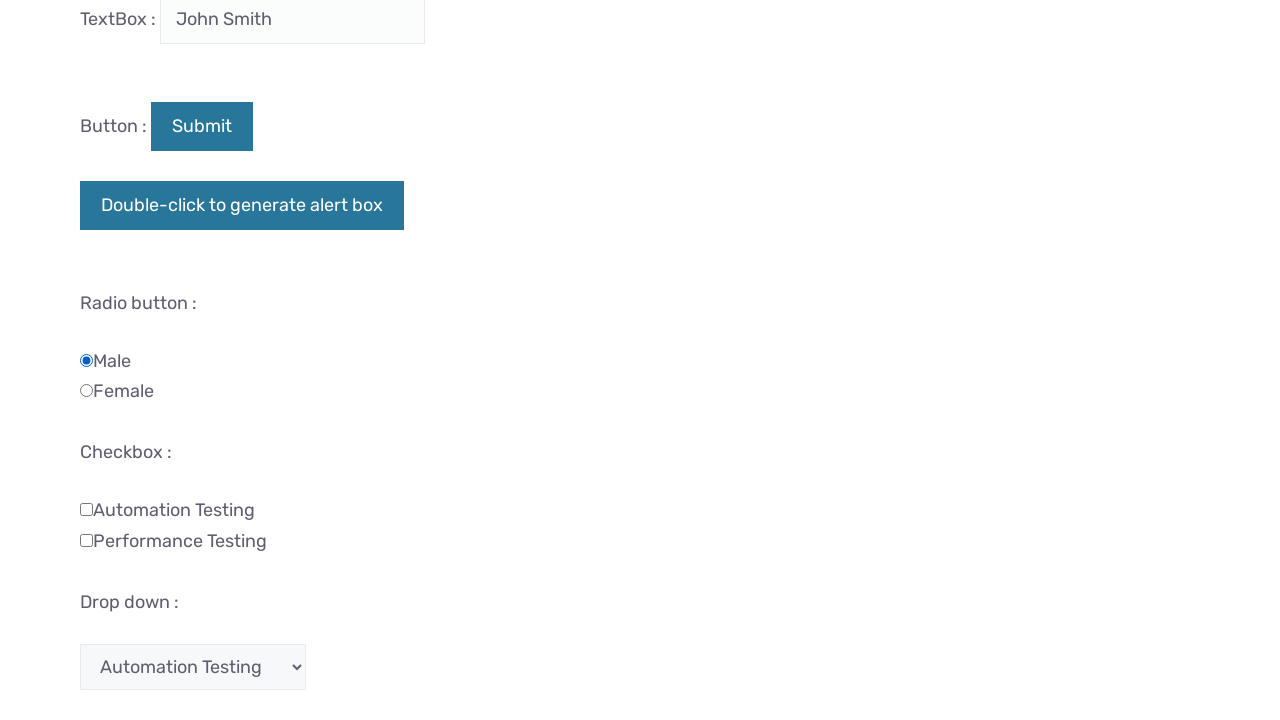

Double-clicked the button element at (242, 206) on #dblClkBtn
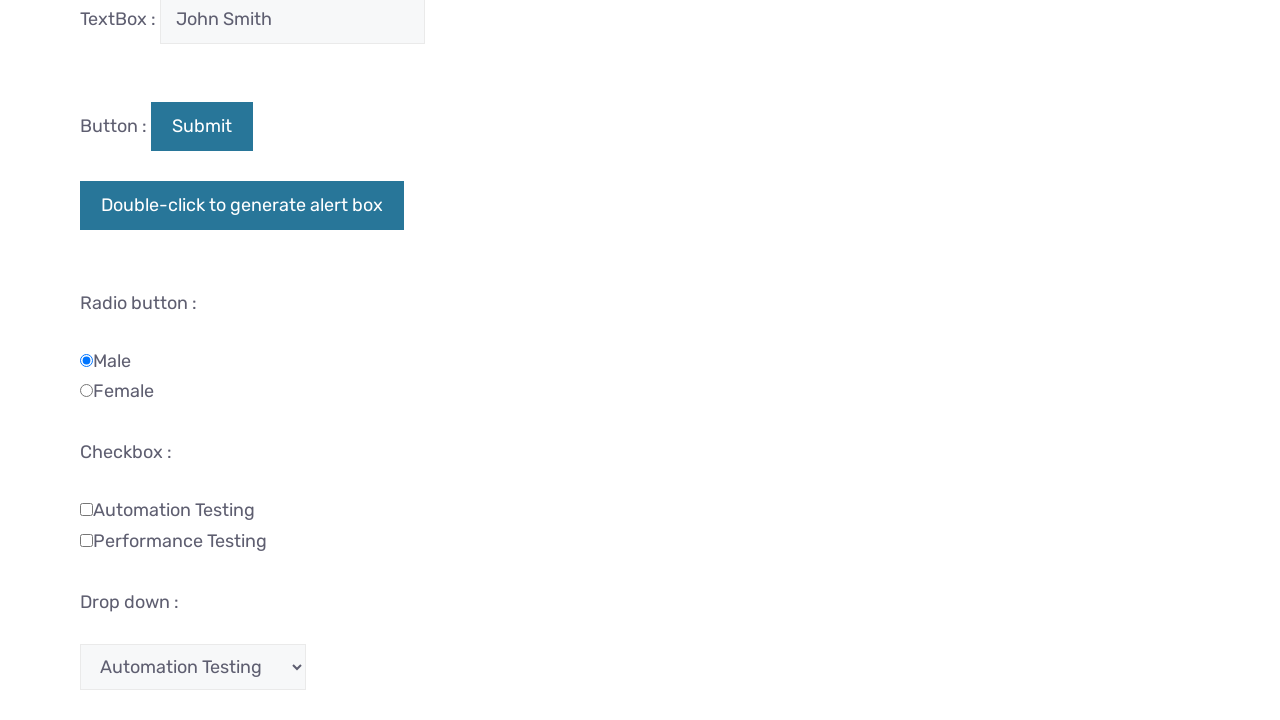

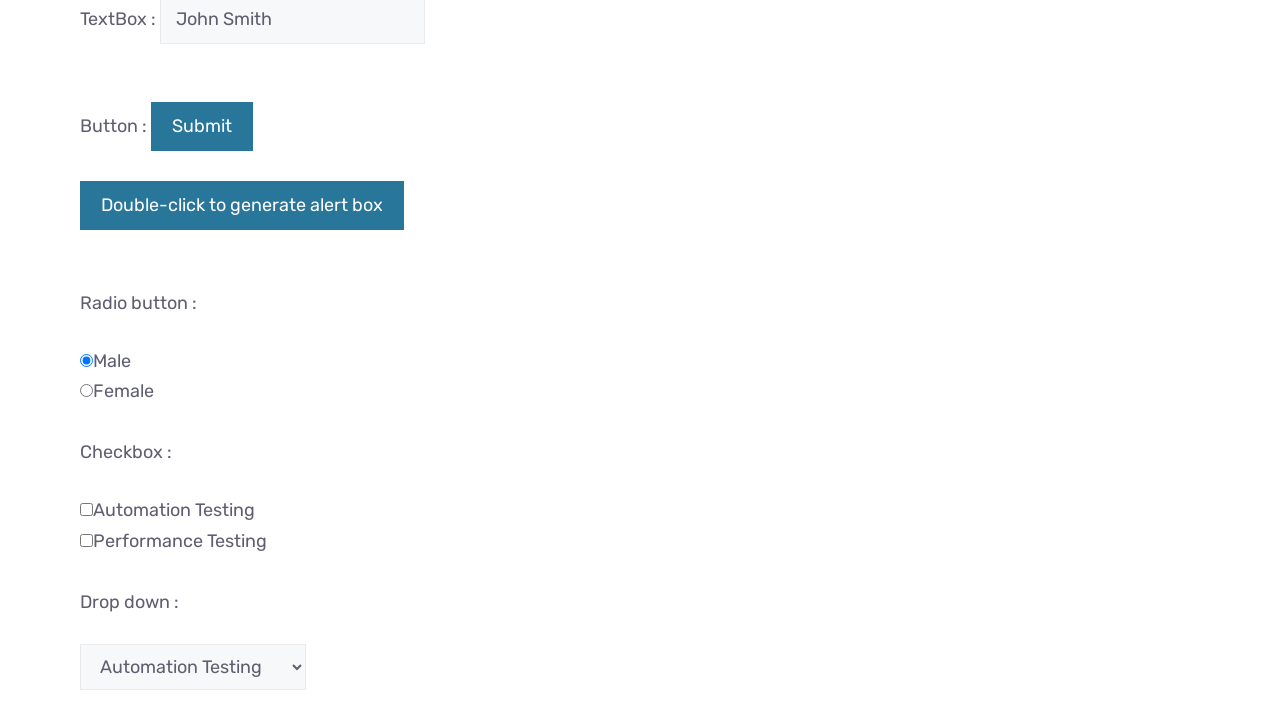